Performs a drag and drop by offset action, dragging element 'box A' to the position of 'box B' using coordinate offsets.

Starting URL: https://crossbrowsertesting.github.io/drag-and-drop

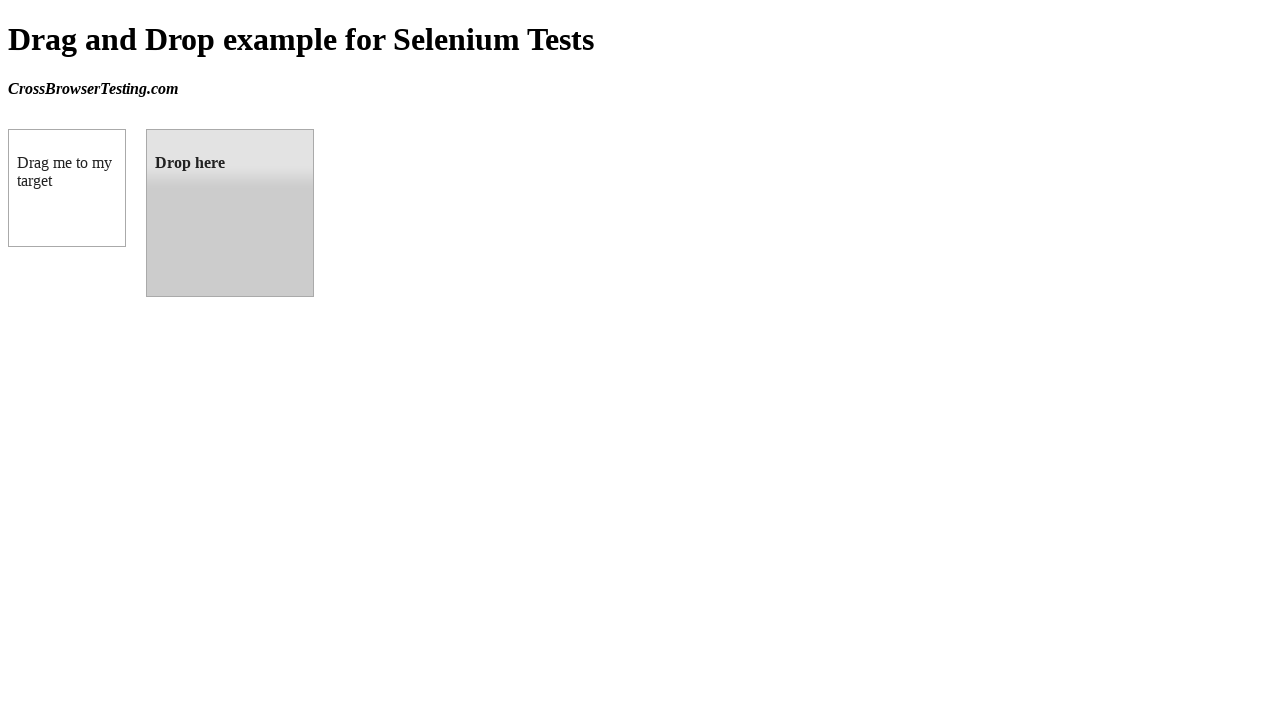

Located source element (box A) with ID 'draggable'
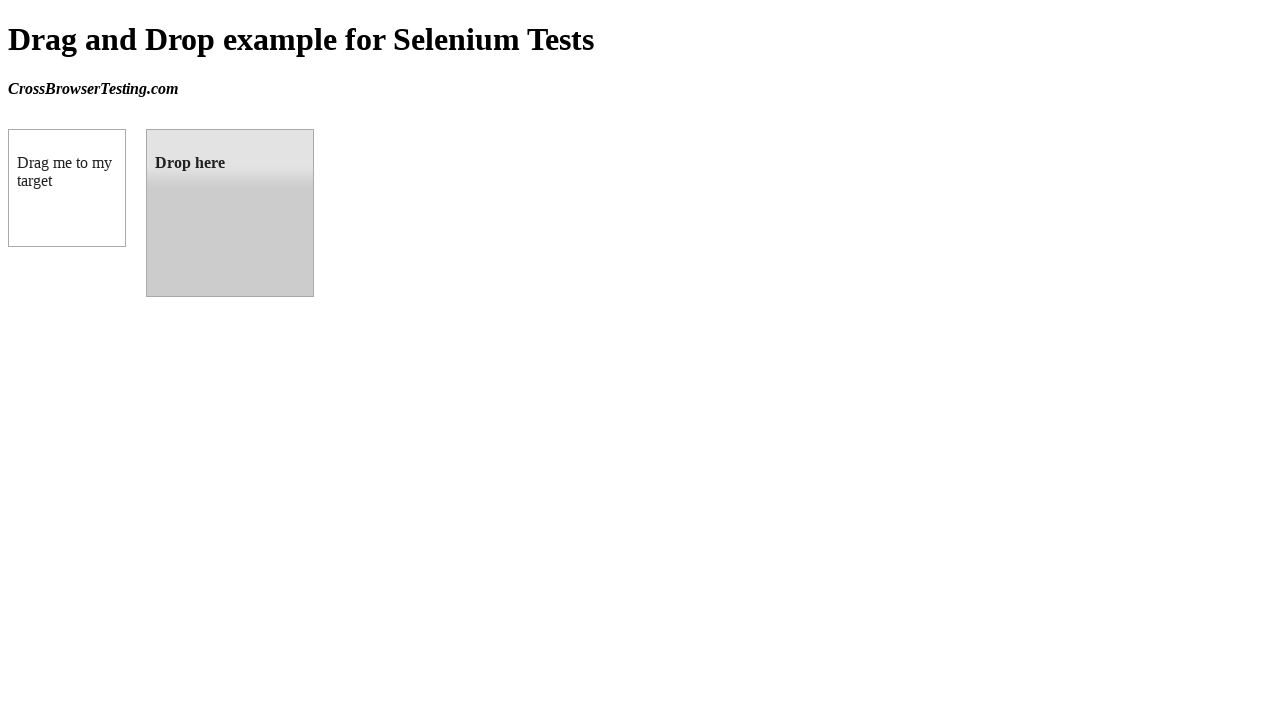

Located target element (box B) with ID 'droppable'
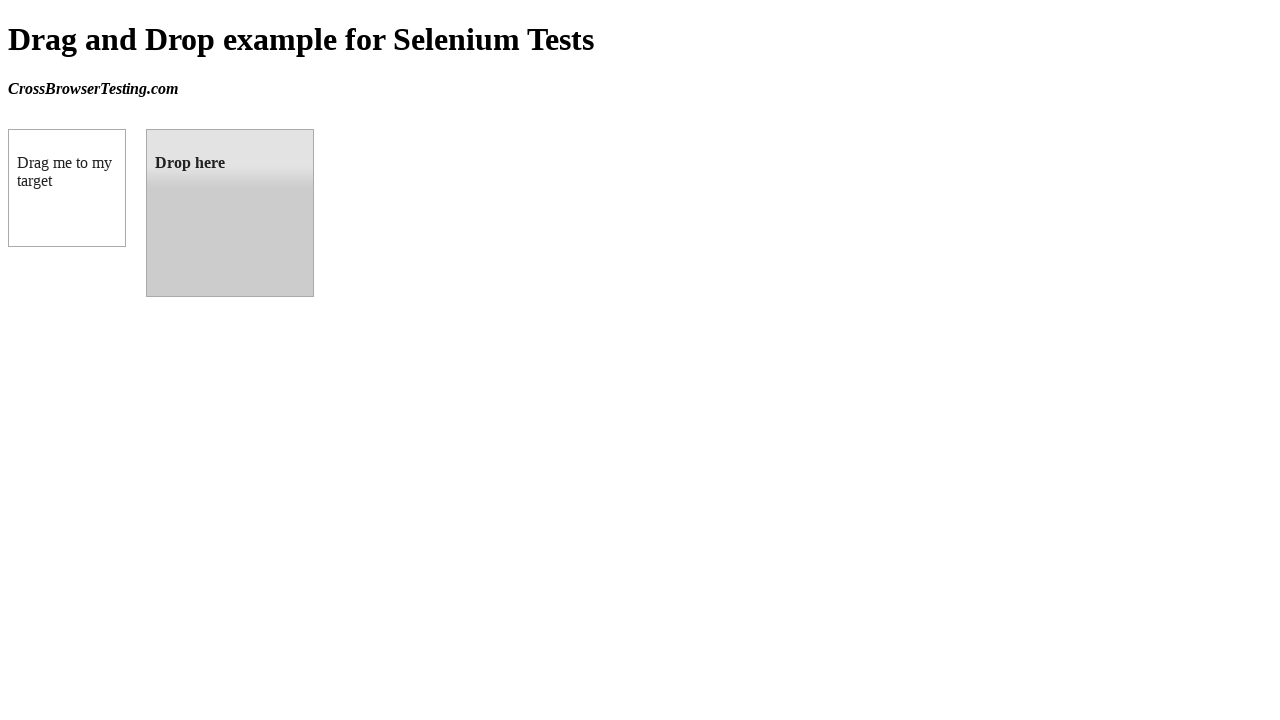

Retrieved bounding box coordinates for target element (box B)
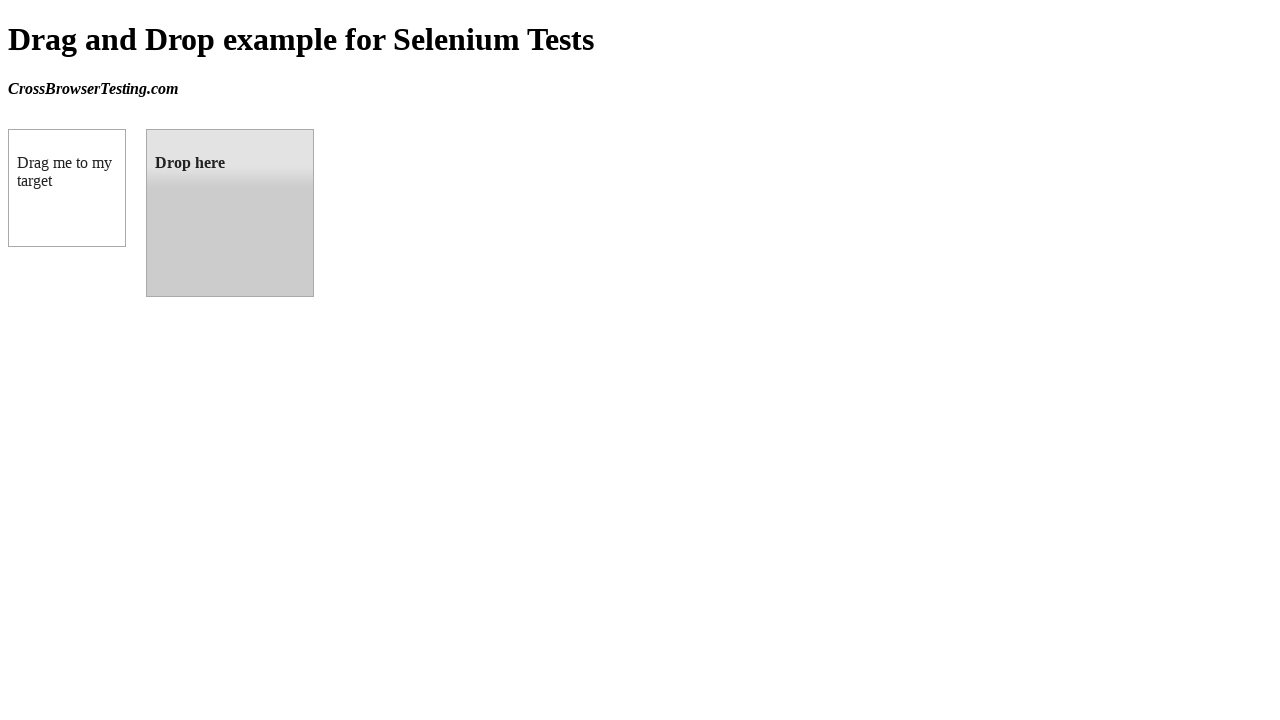

Retrieved bounding box coordinates for source element (box A)
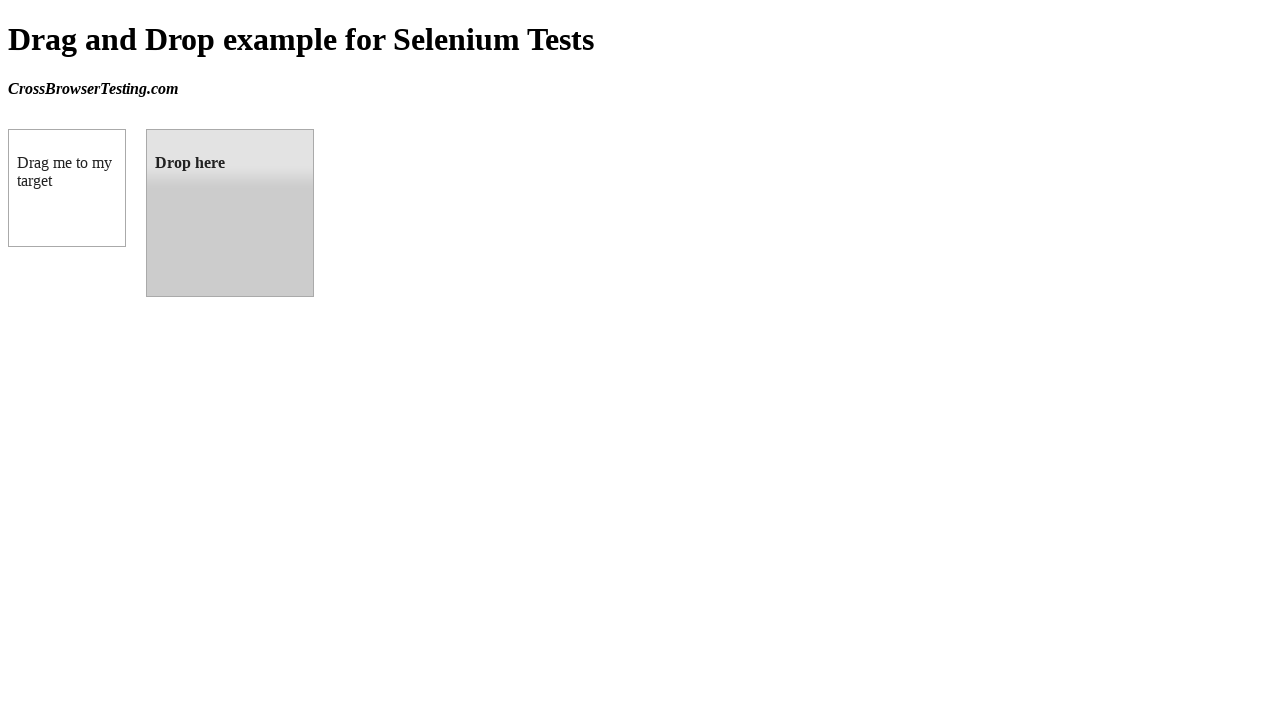

Calculated center coordinates of source element (box A)
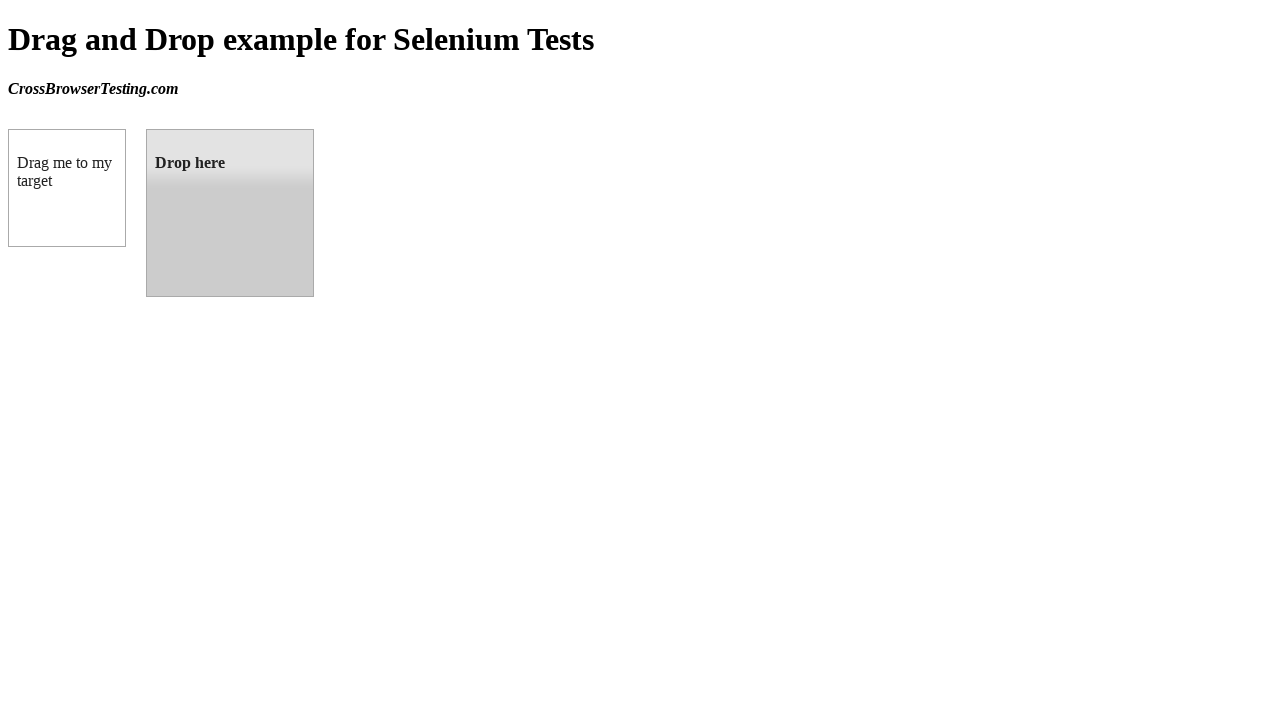

Calculated center coordinates of target element (box B)
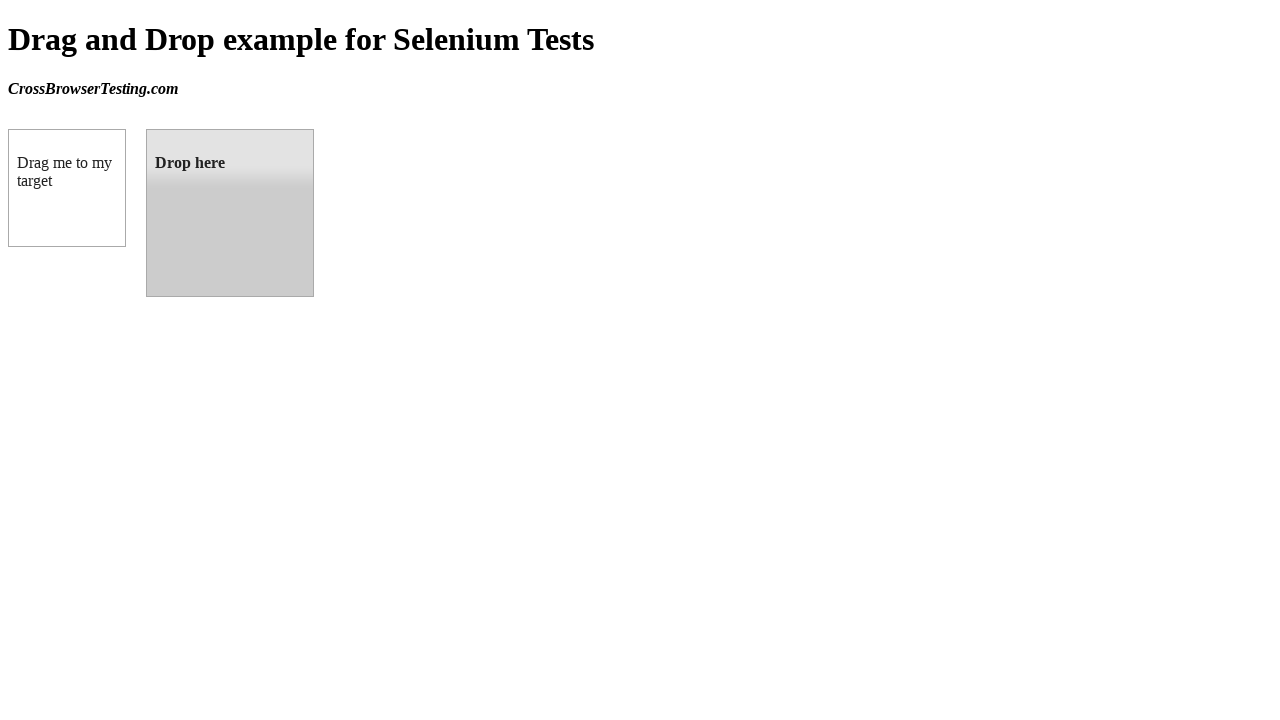

Moved mouse to center of source element (box A) at (67, 188)
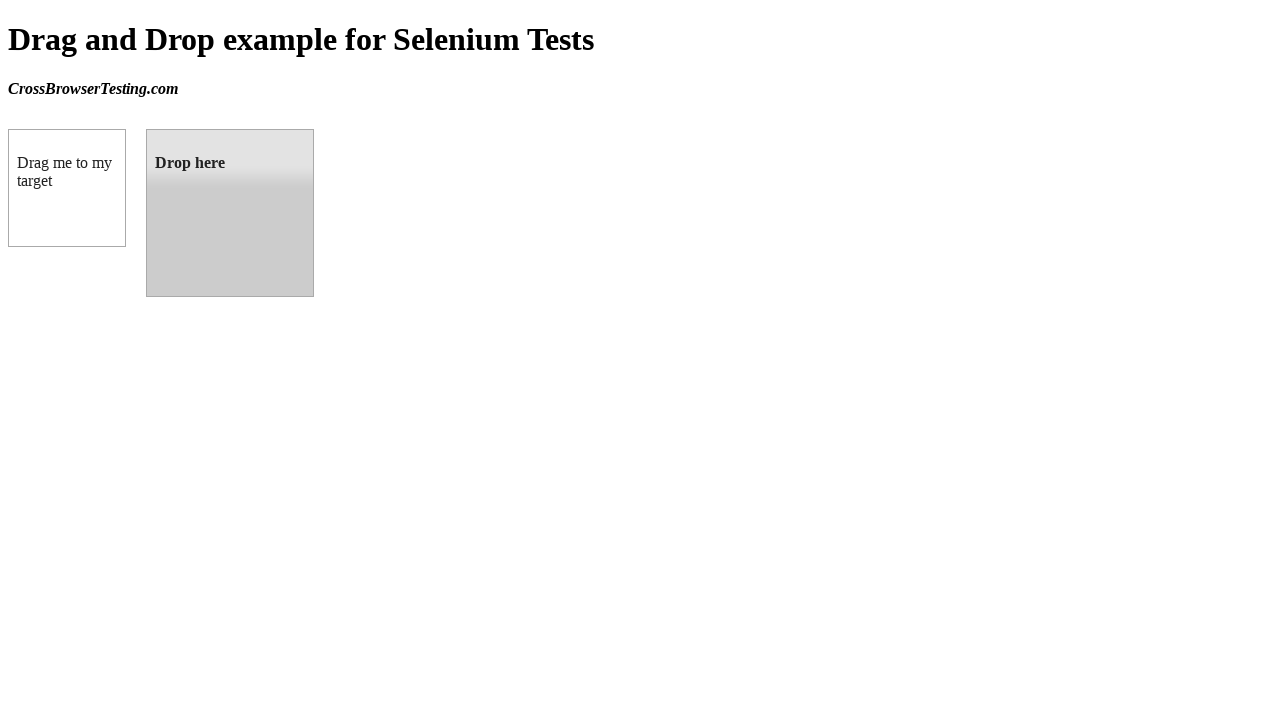

Pressed mouse button down on source element (box A) at (67, 188)
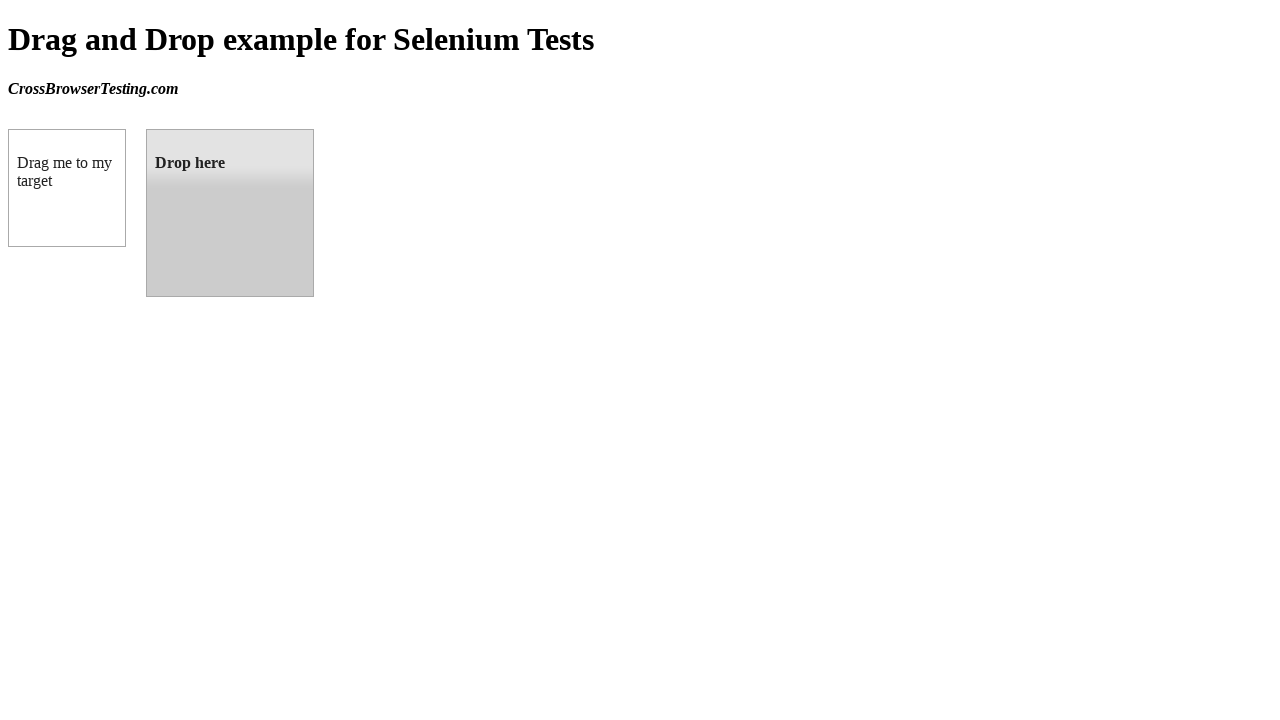

Dragged mouse to center of target element (box B) at (230, 213)
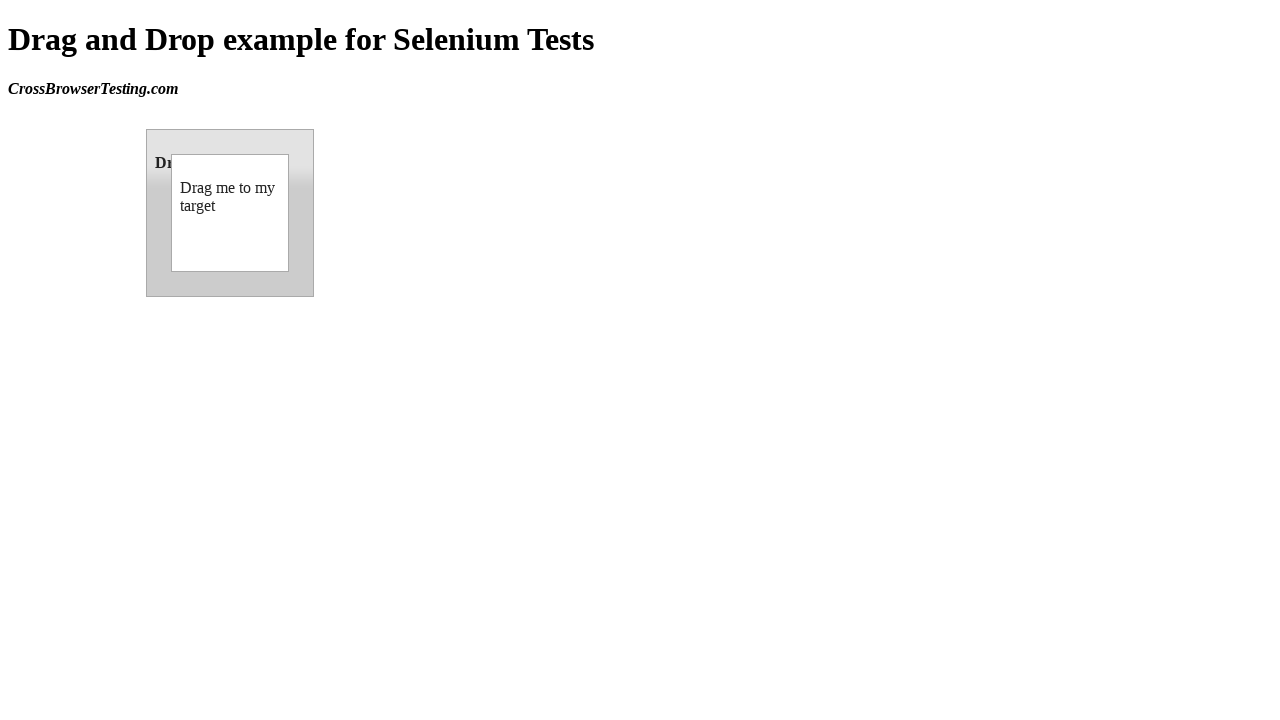

Released mouse button to complete drag and drop from box A to box B at (230, 213)
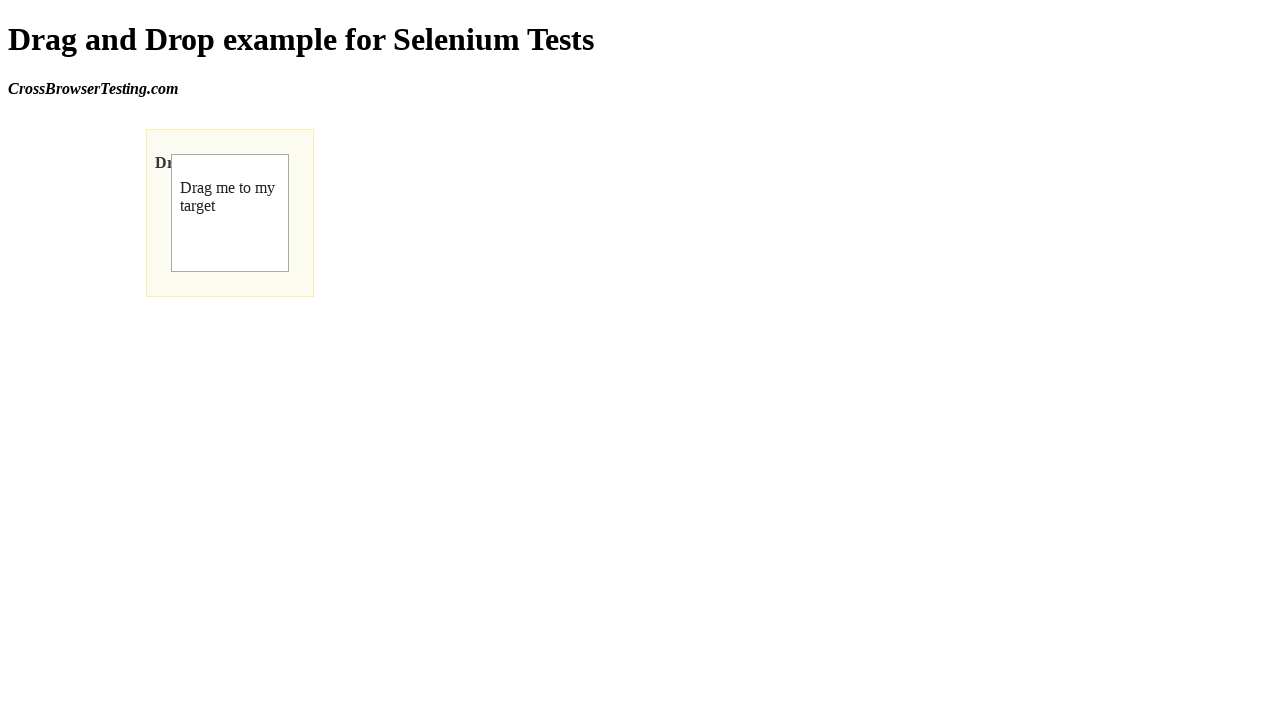

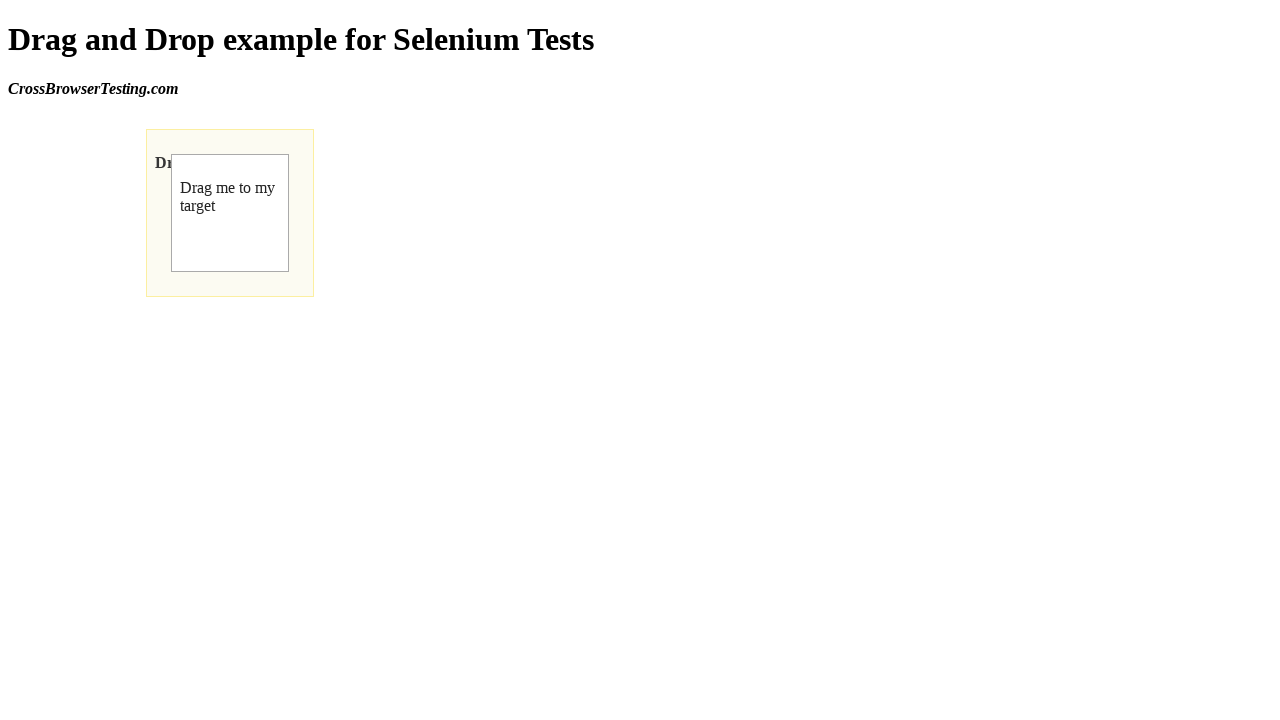